Validates that all main navigation menu items are displayed

Starting URL: https://www.carvana.com/

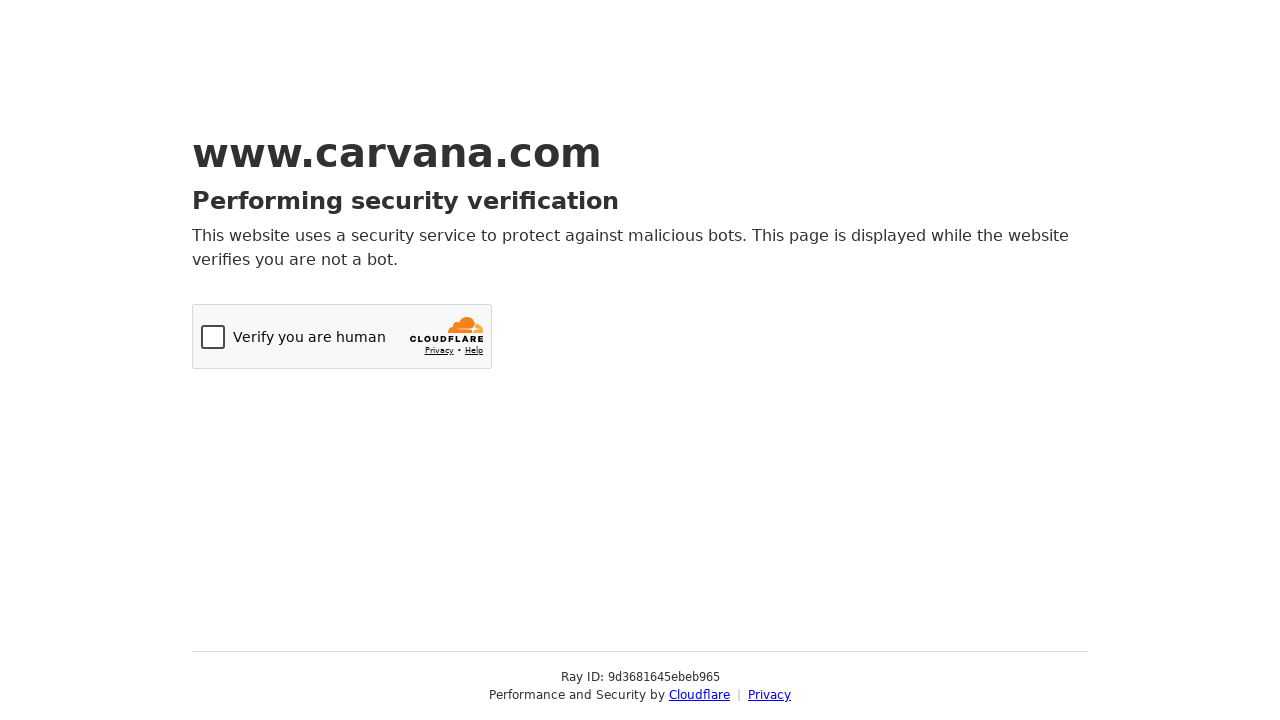

Navigated to Carvana homepage
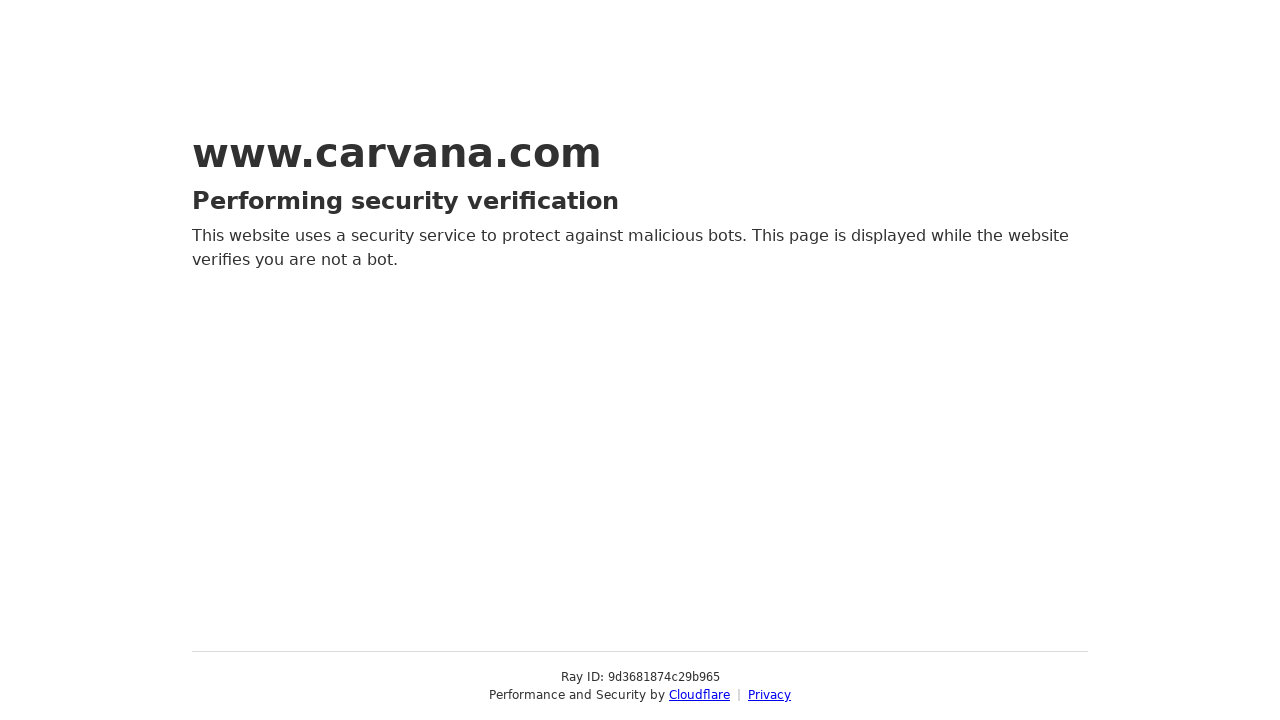

Located main navigation menu items
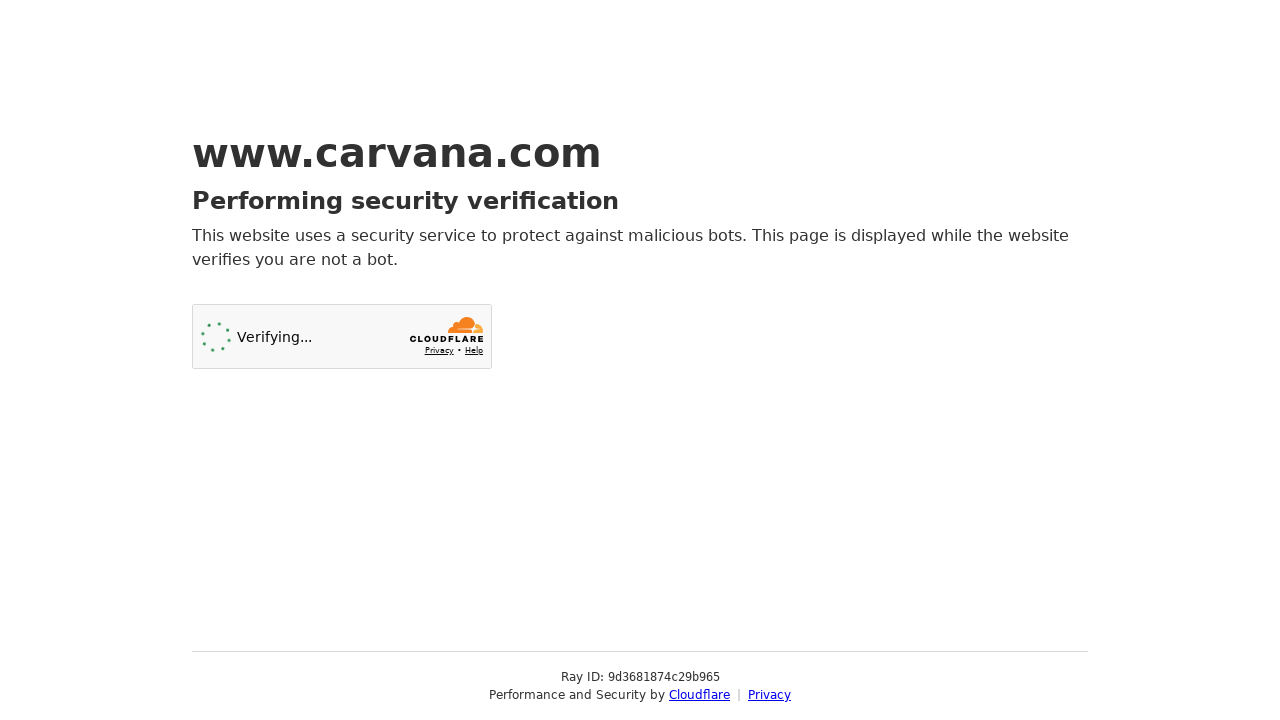

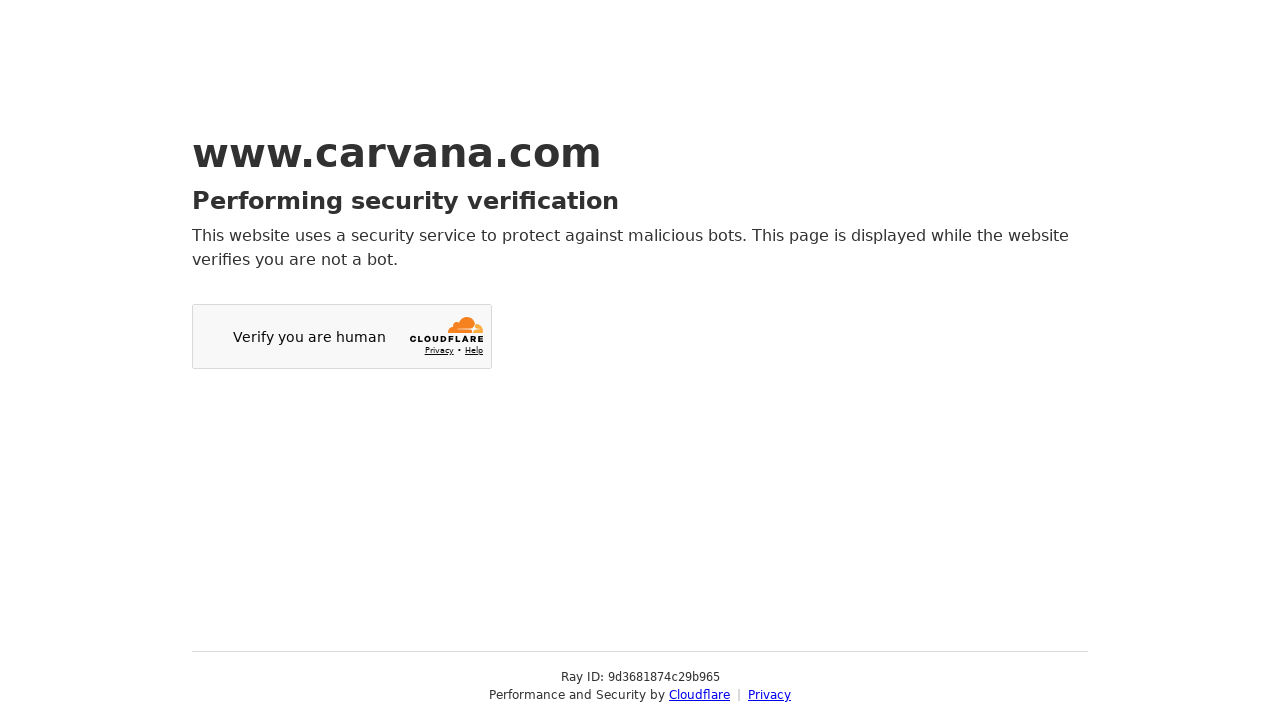